Tests right-click context menu functionality by performing a context click on a button element on a jQuery contextMenu demo page

Starting URL: https://swisnl.github.io/jQuery-contextMenu/demo.html

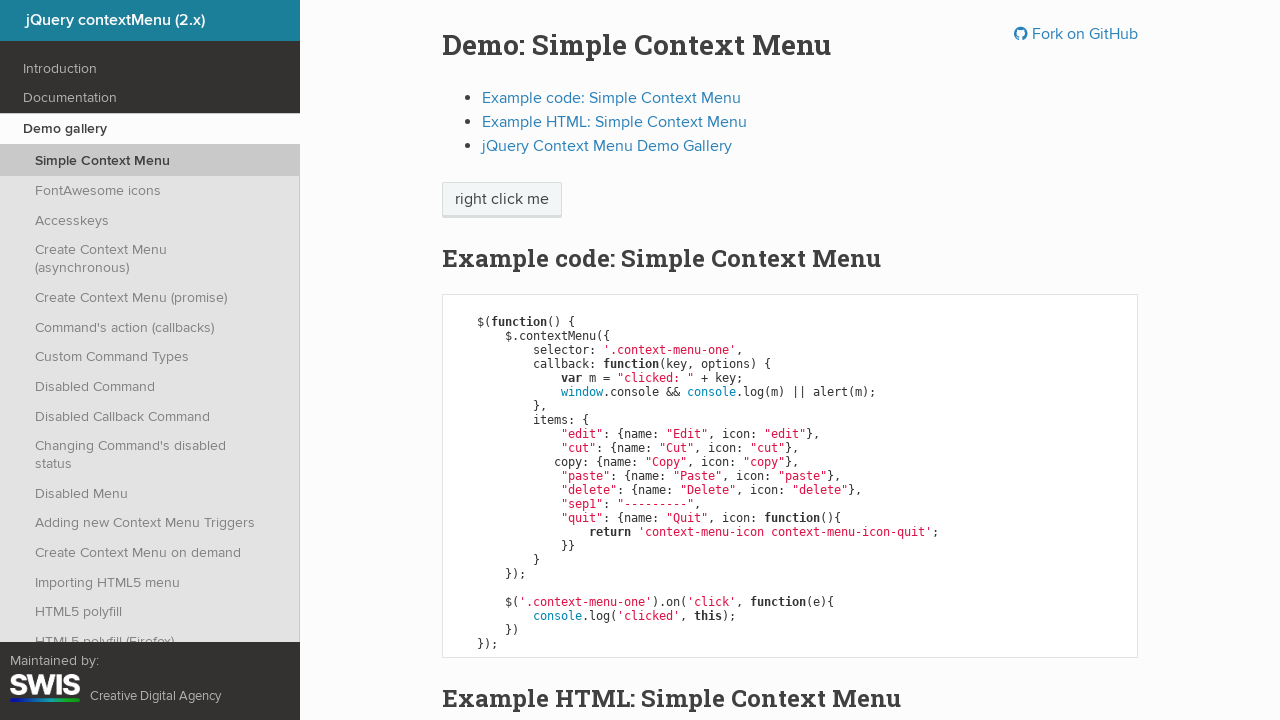

Right-click button element is visible
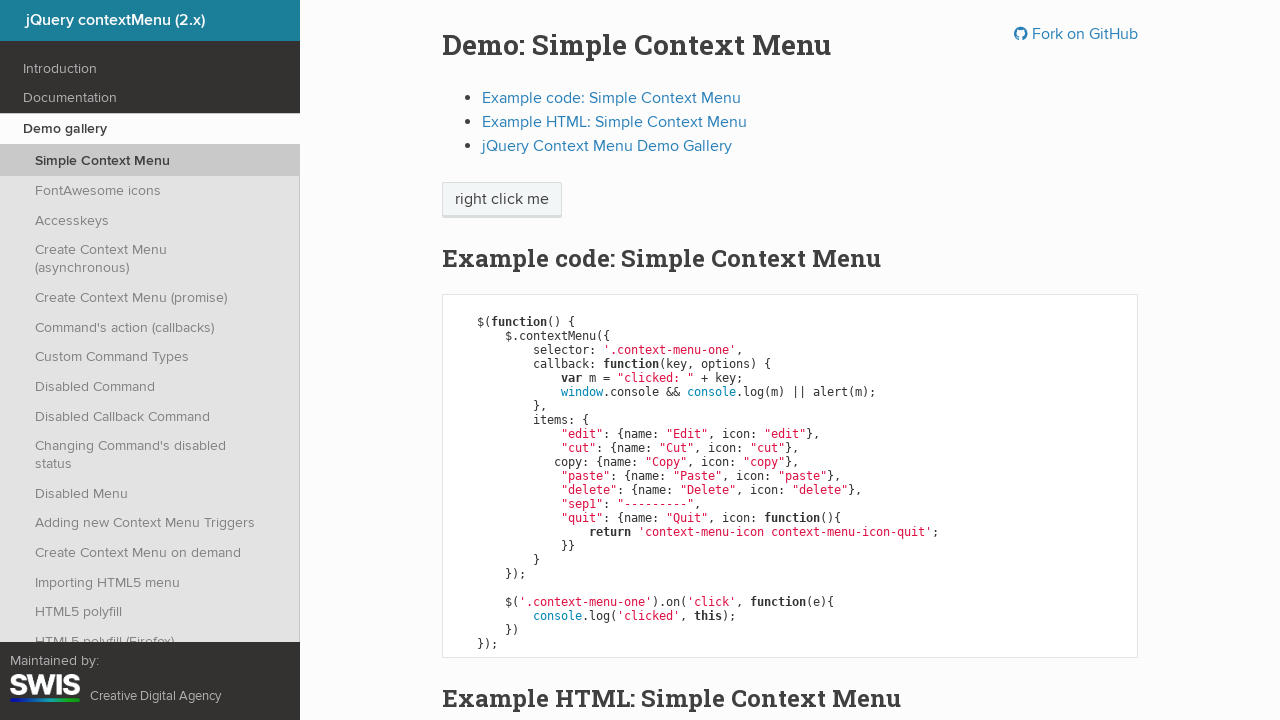

Performed right-click on context menu button at (502, 200) on span.context-menu-one.btn.btn-neutral
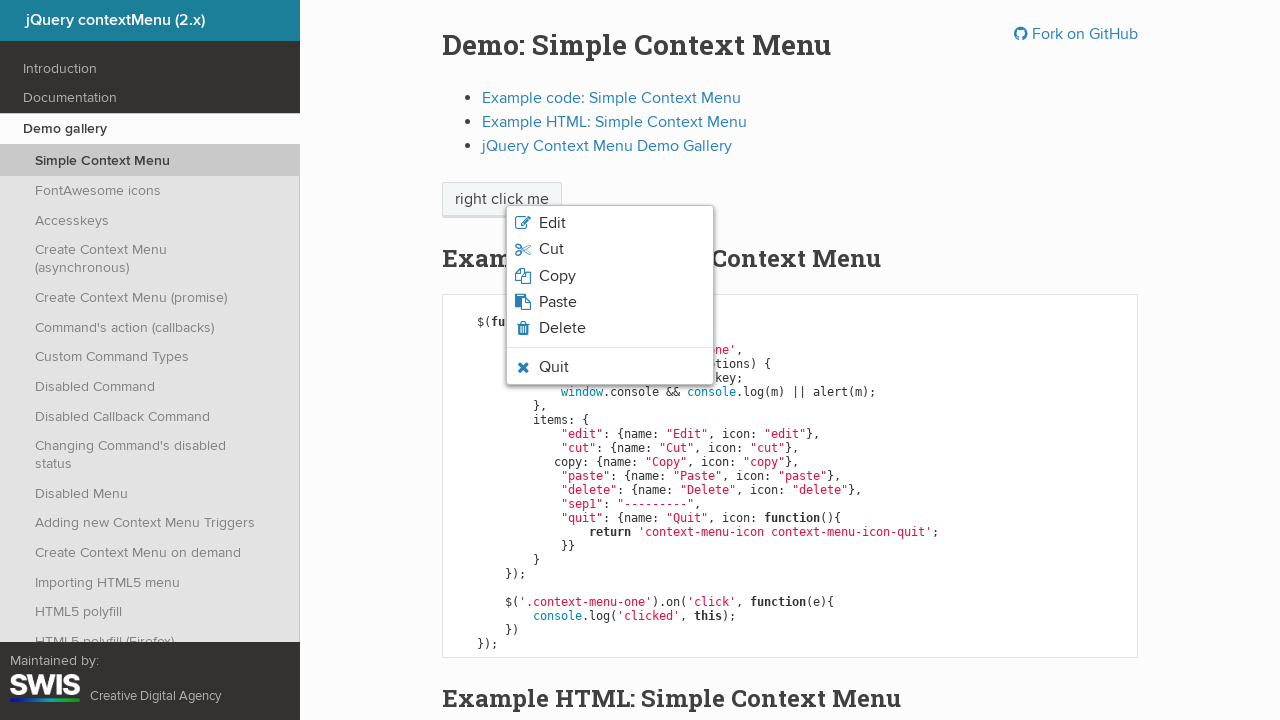

Context menu appeared on right-click
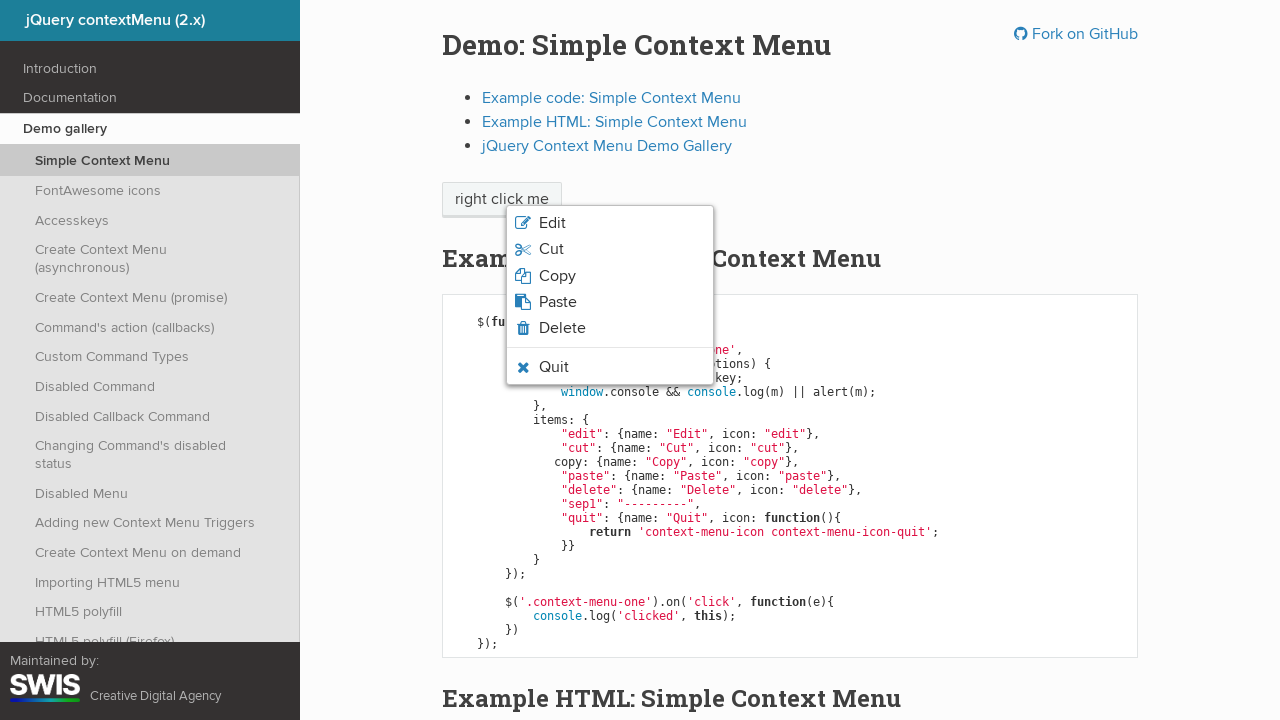

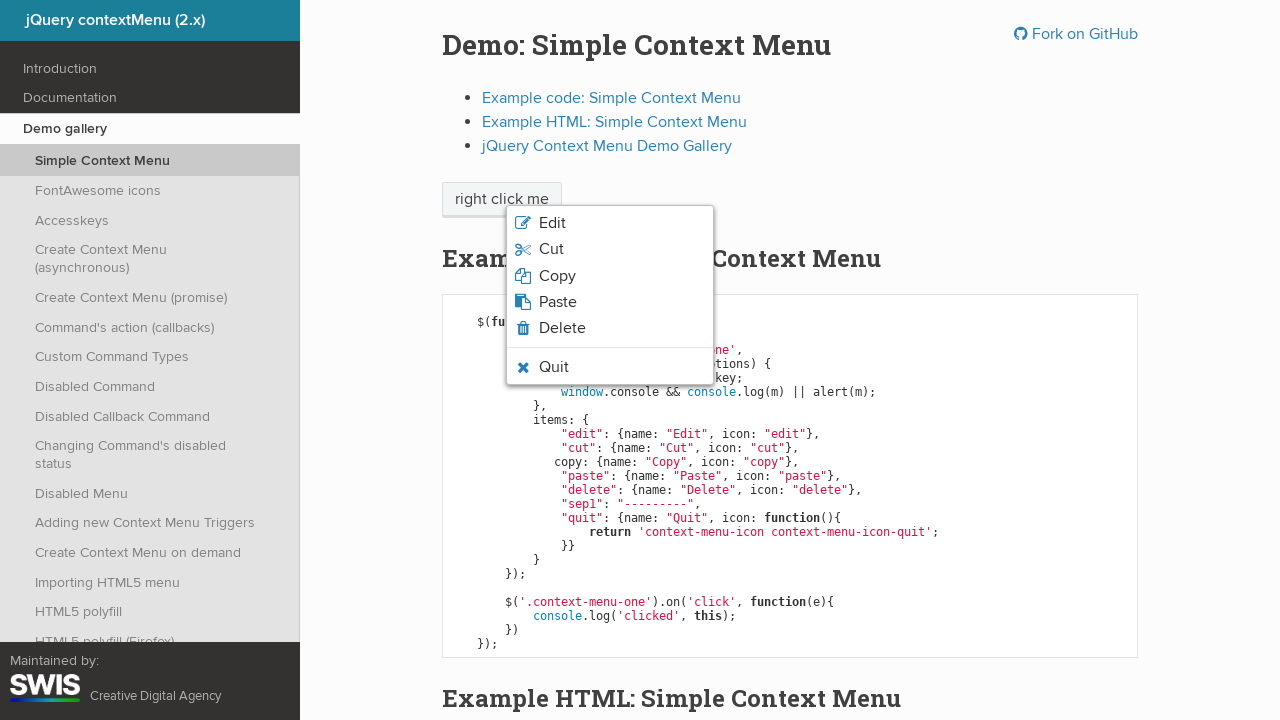